Tests the HOME navigation link by clicking it and navigating back

Starting URL: https://telranedu.web.app/login

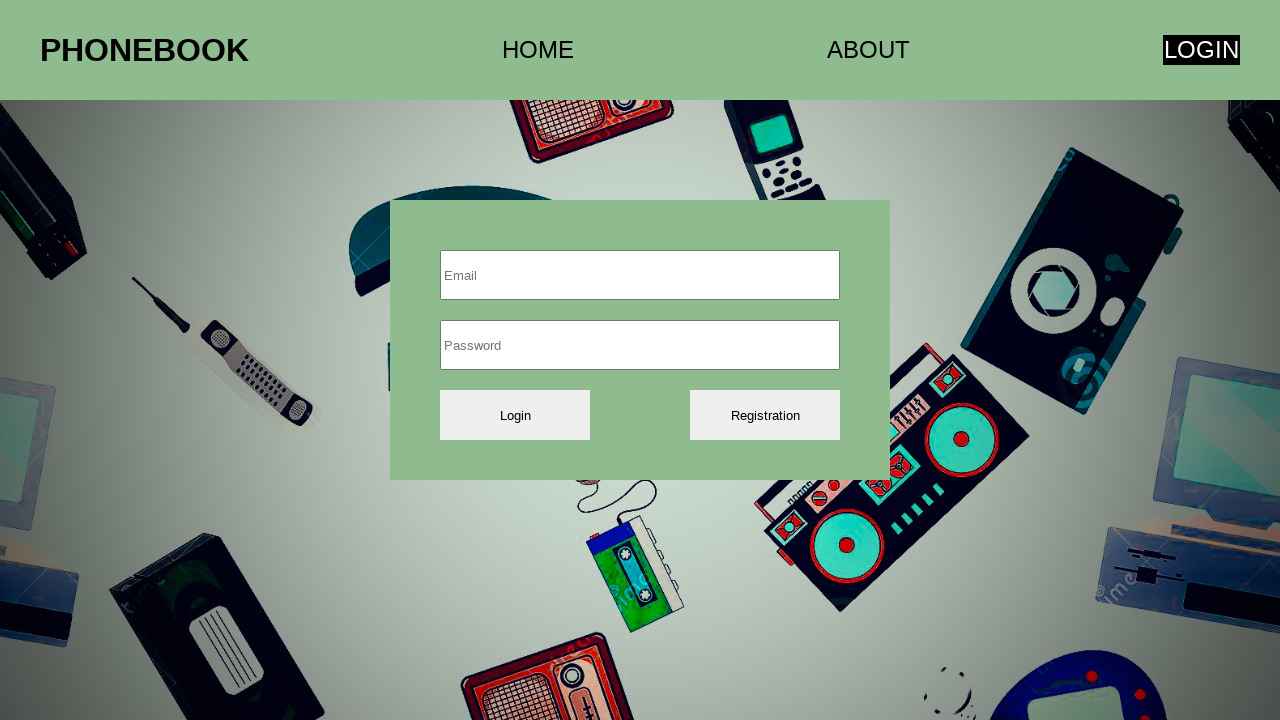

Clicked HOME navigation link at (538, 50) on text=HOME
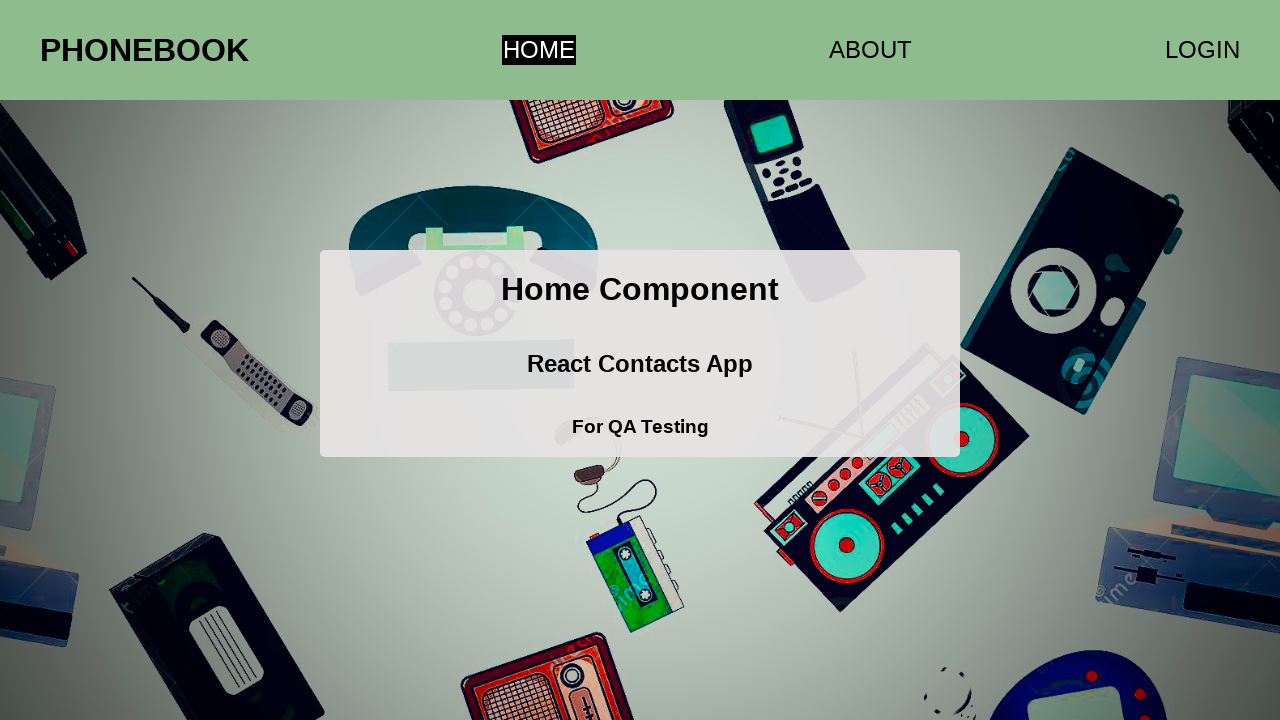

Navigated back to previous page
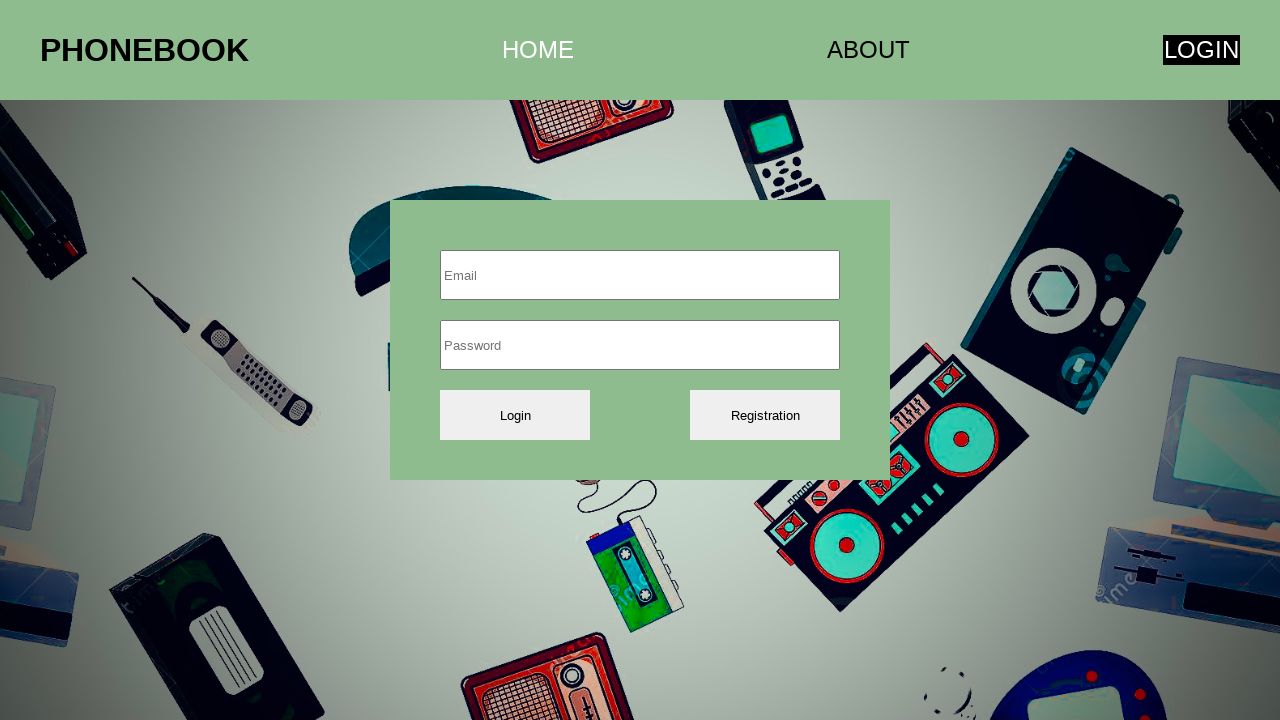

Refreshed the page
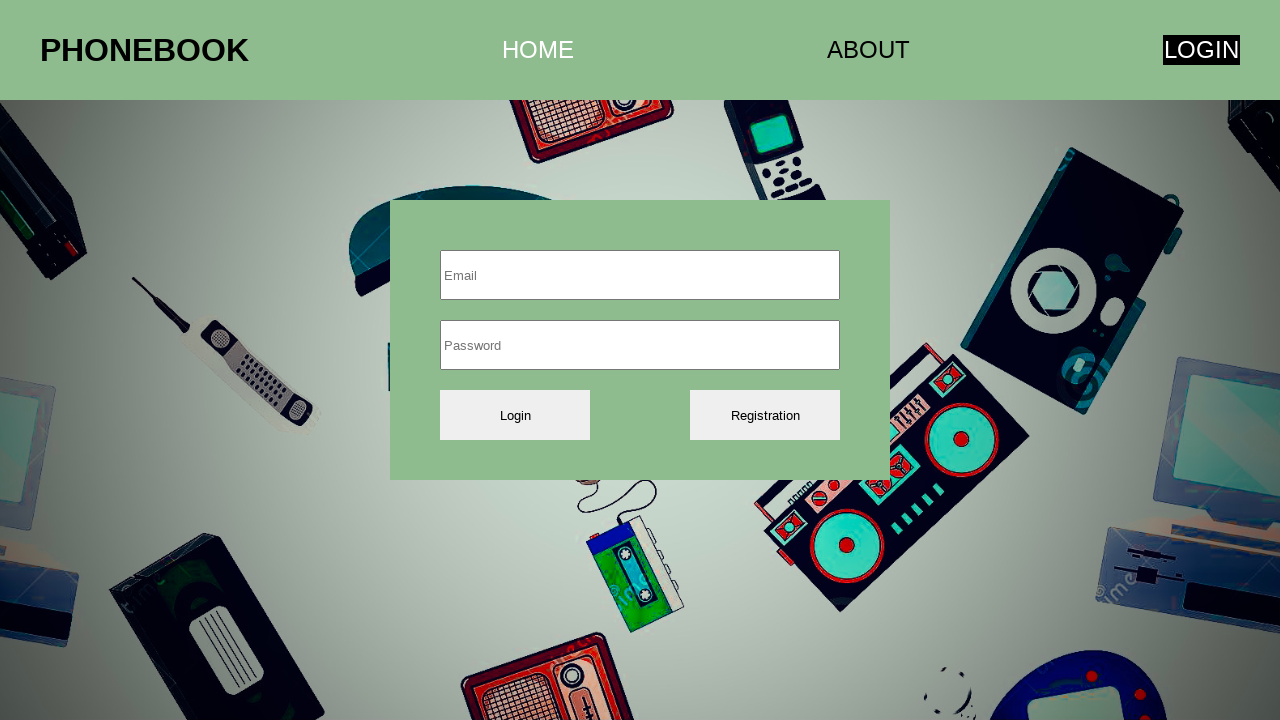

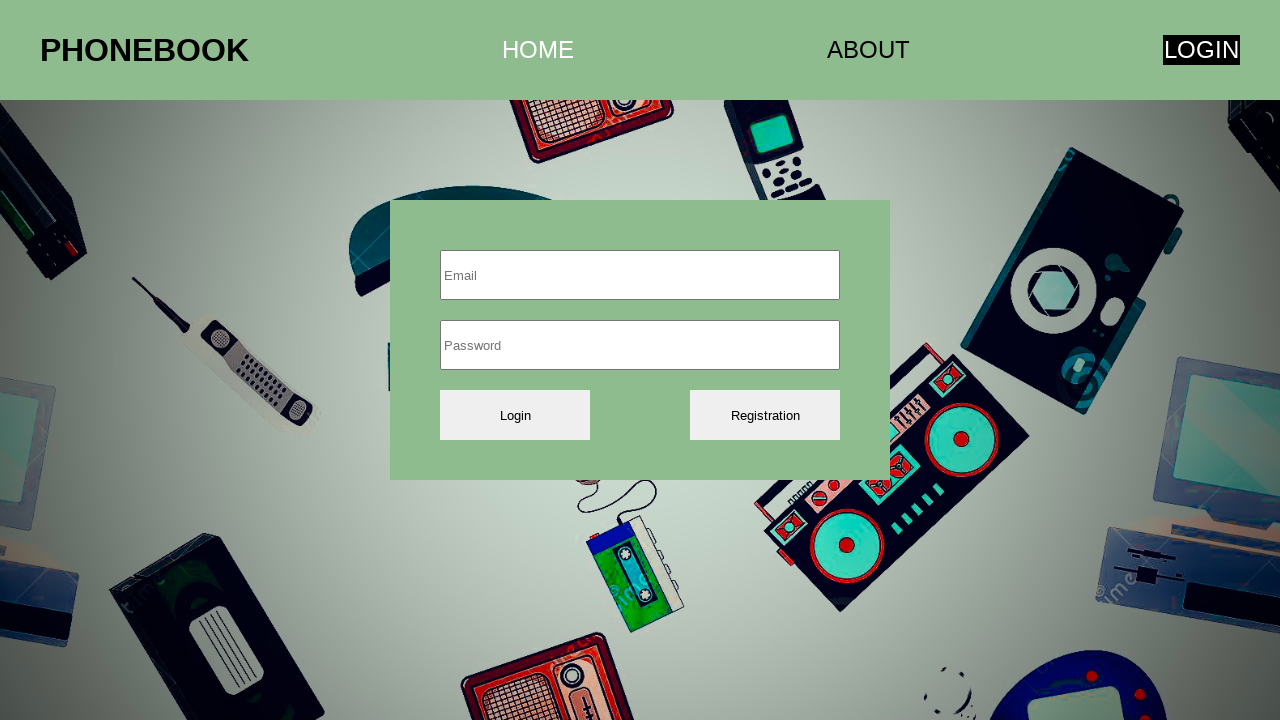